Tests navigation through footer links by opening each link in the first column of the footer in a new tab and switching between tabs

Starting URL: https://rahulshettyacademy.com/AutomationPractice/

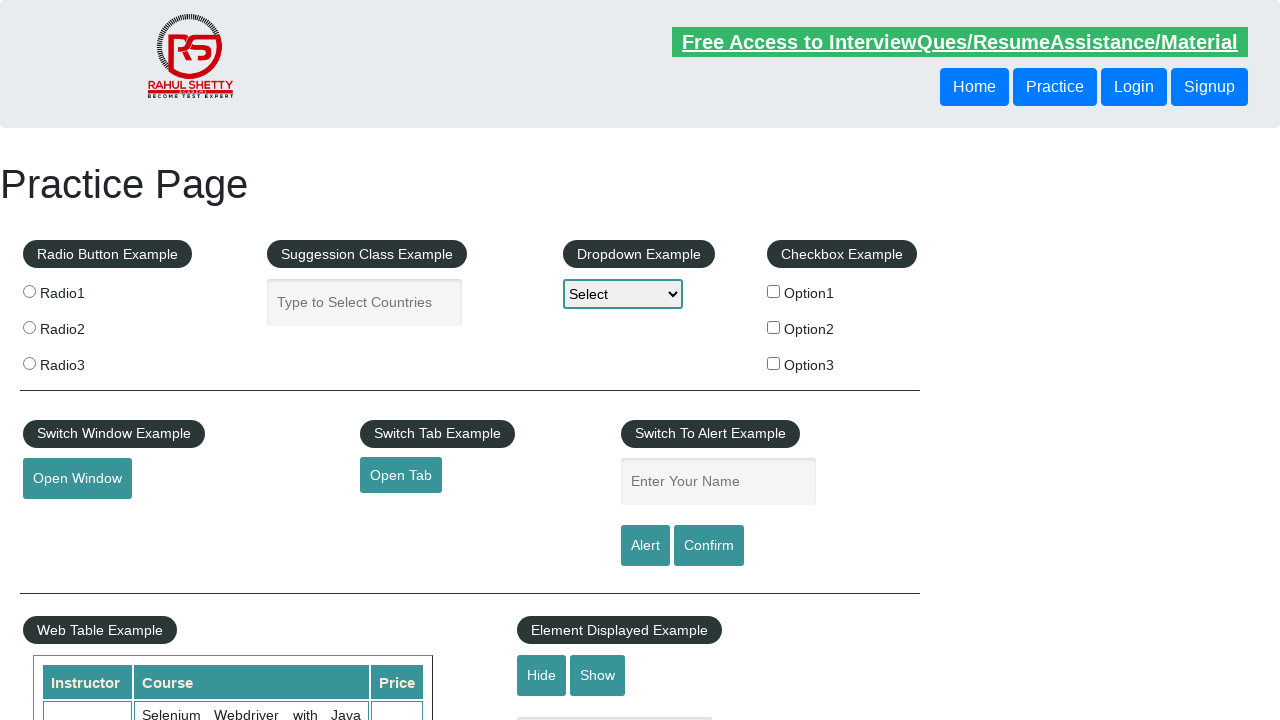

Counted total anchor elements on page: 27
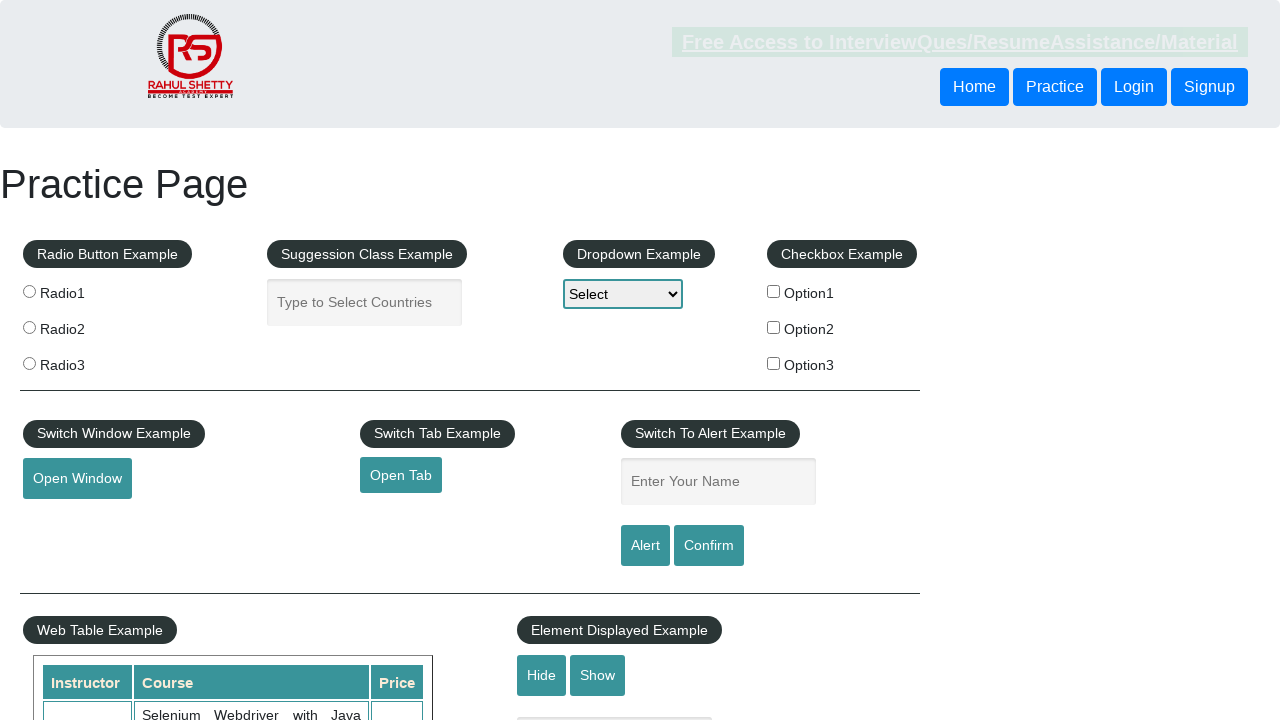

Located footer section with id 'gf-BIG'
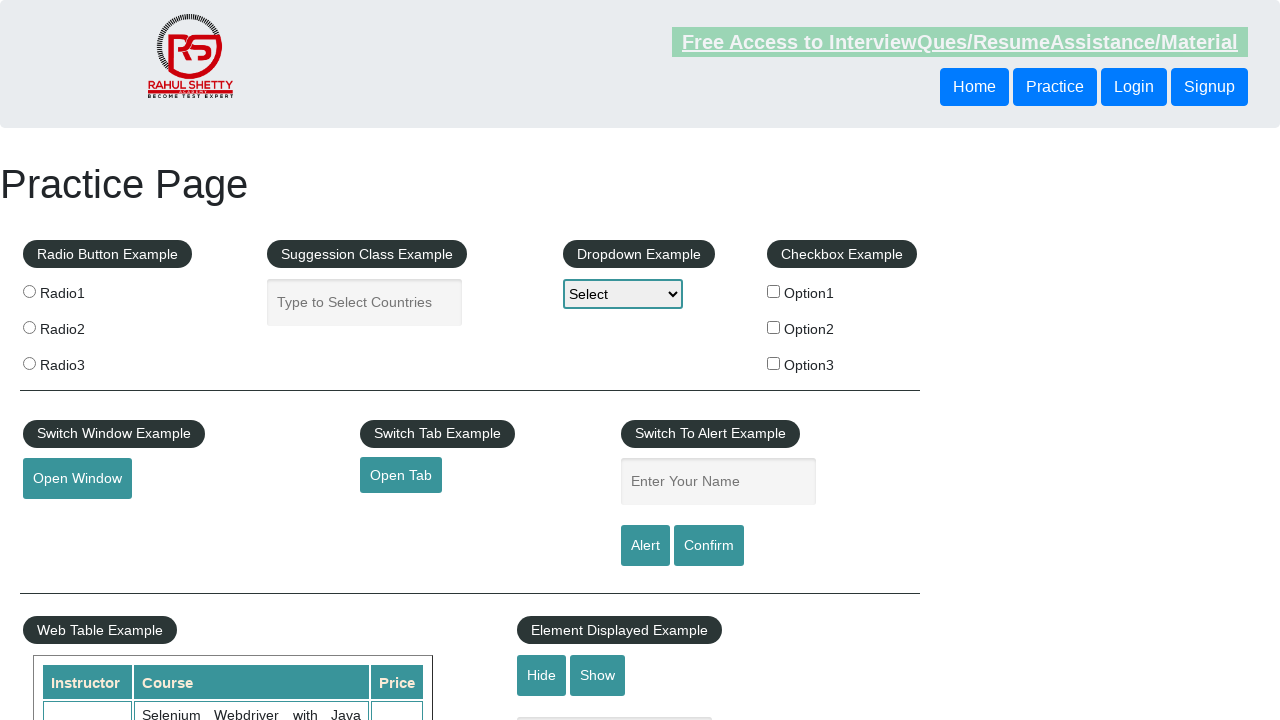

Counted footer section links: 20
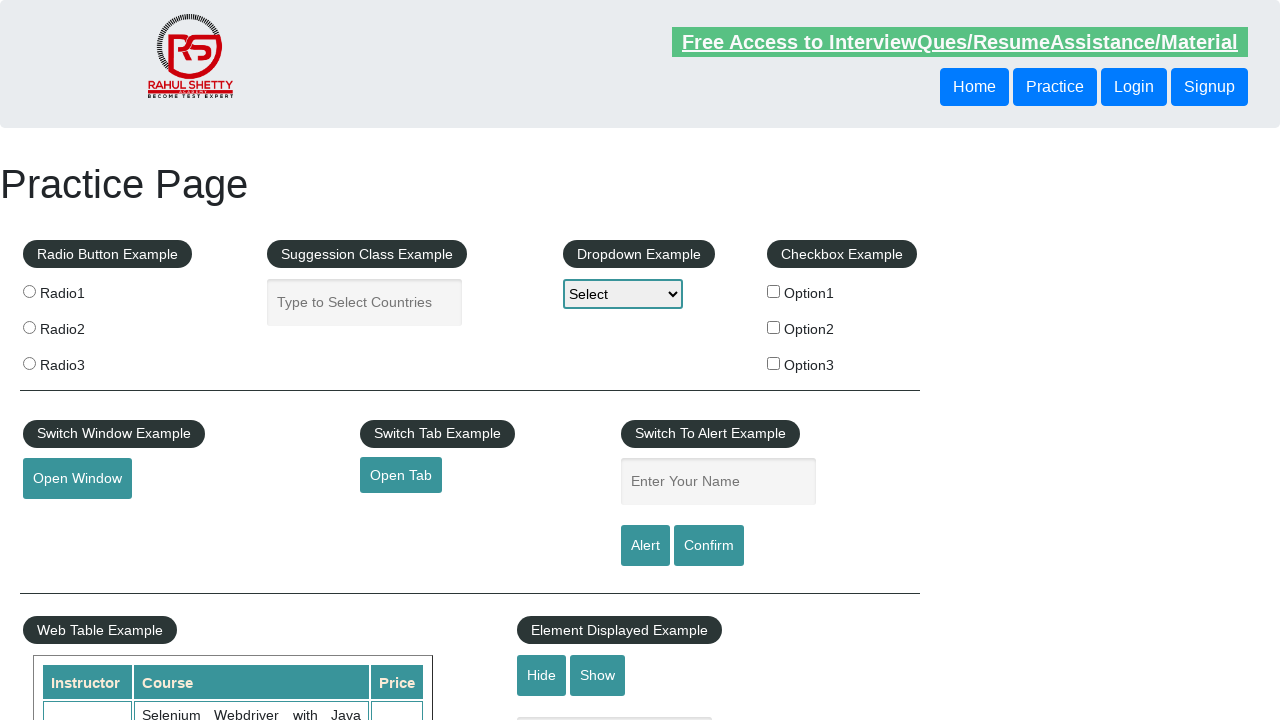

Located first column of footer using XPath
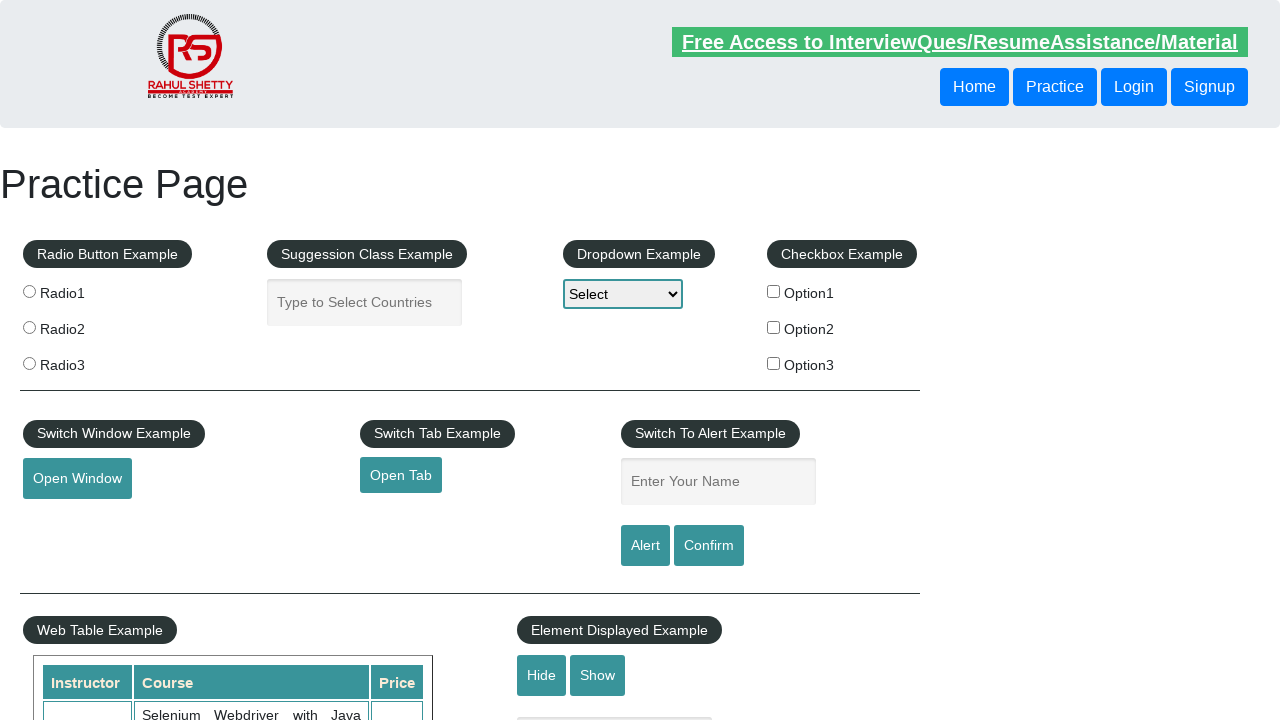

Counted first column links: 5
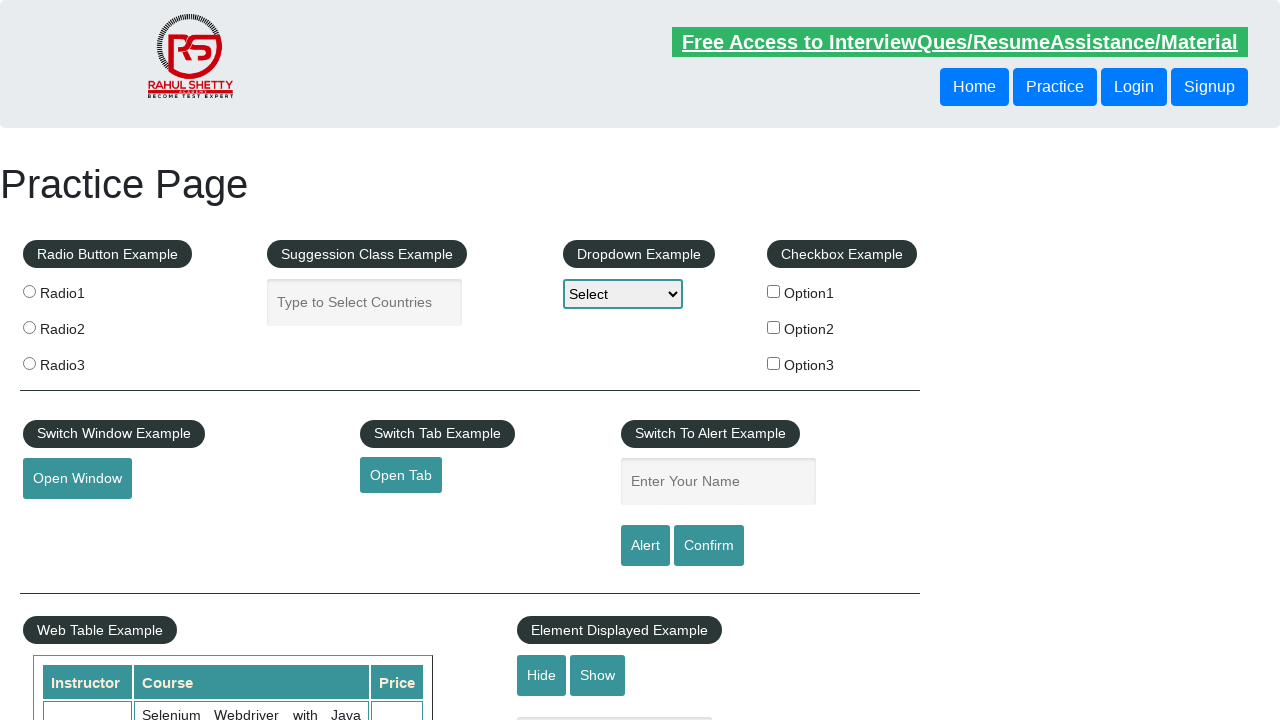

Located footer link #1 in first column
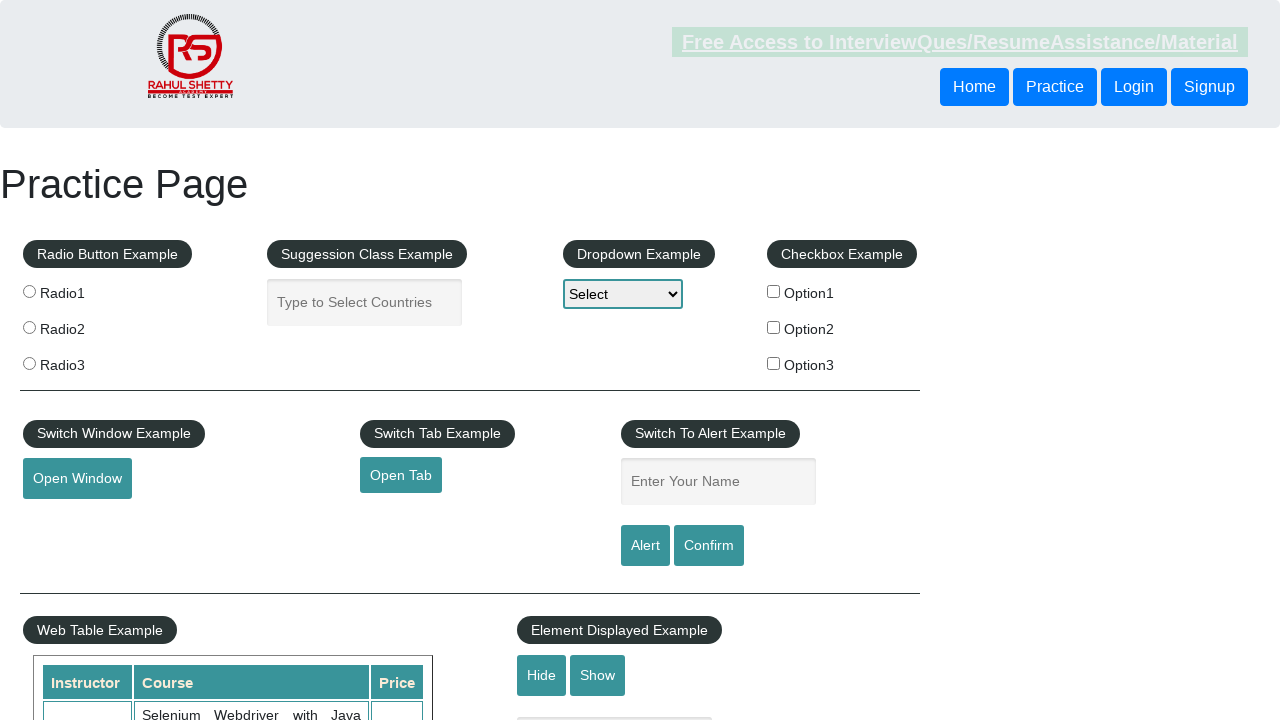

Opened footer link #1 in new tab using Ctrl+Click at (157, 482) on div#gf-BIG >> xpath=//table/tbody/tr/td[1]/ul >> a >> nth=0
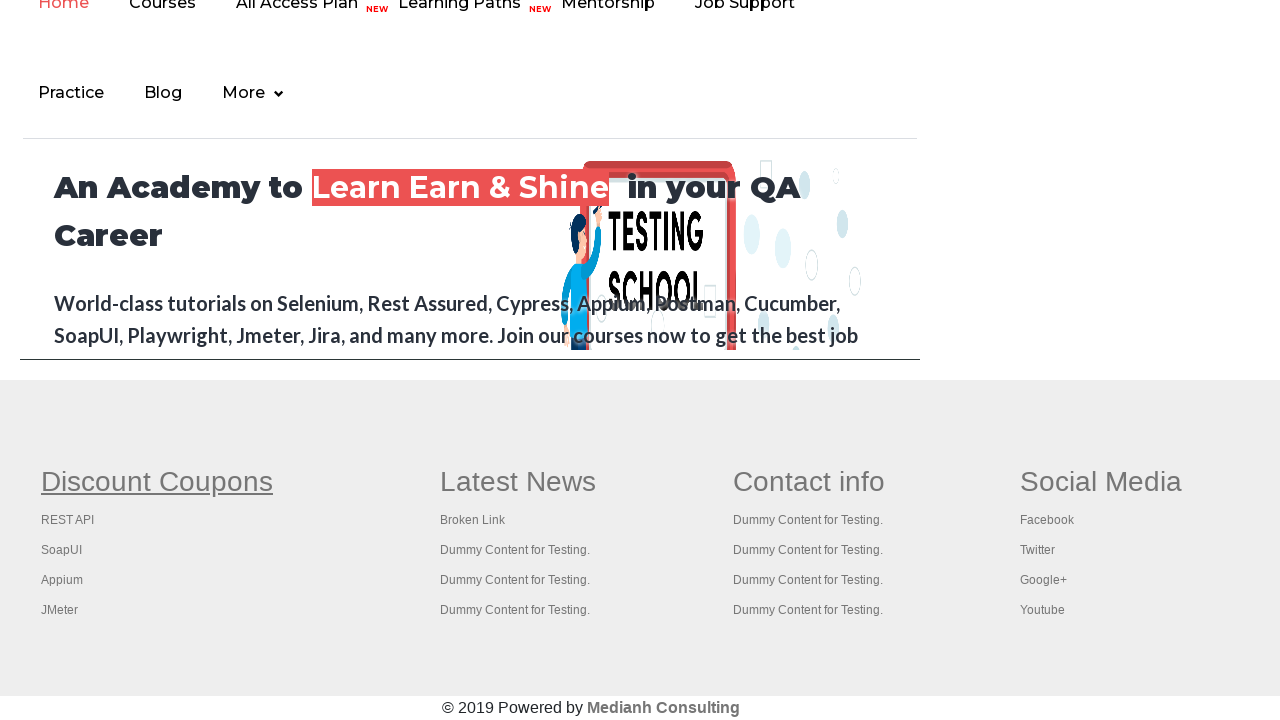

New tab created for footer link #1
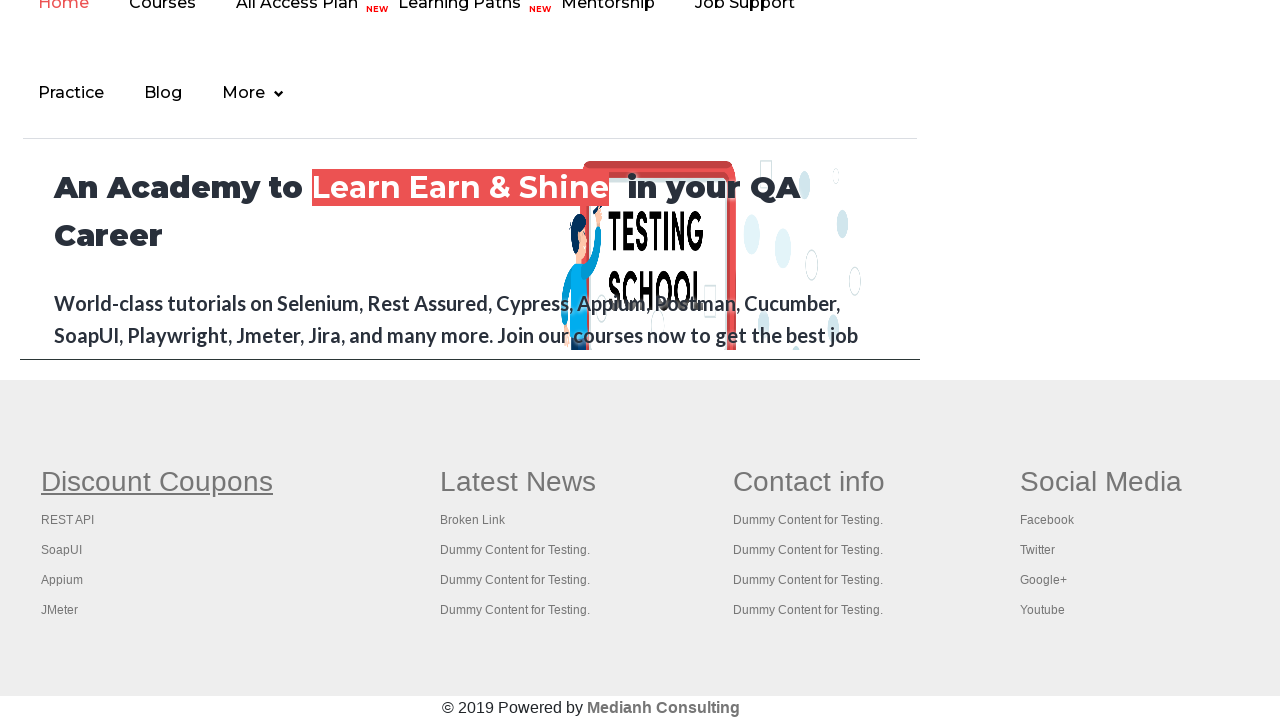

New page #1 finished loading
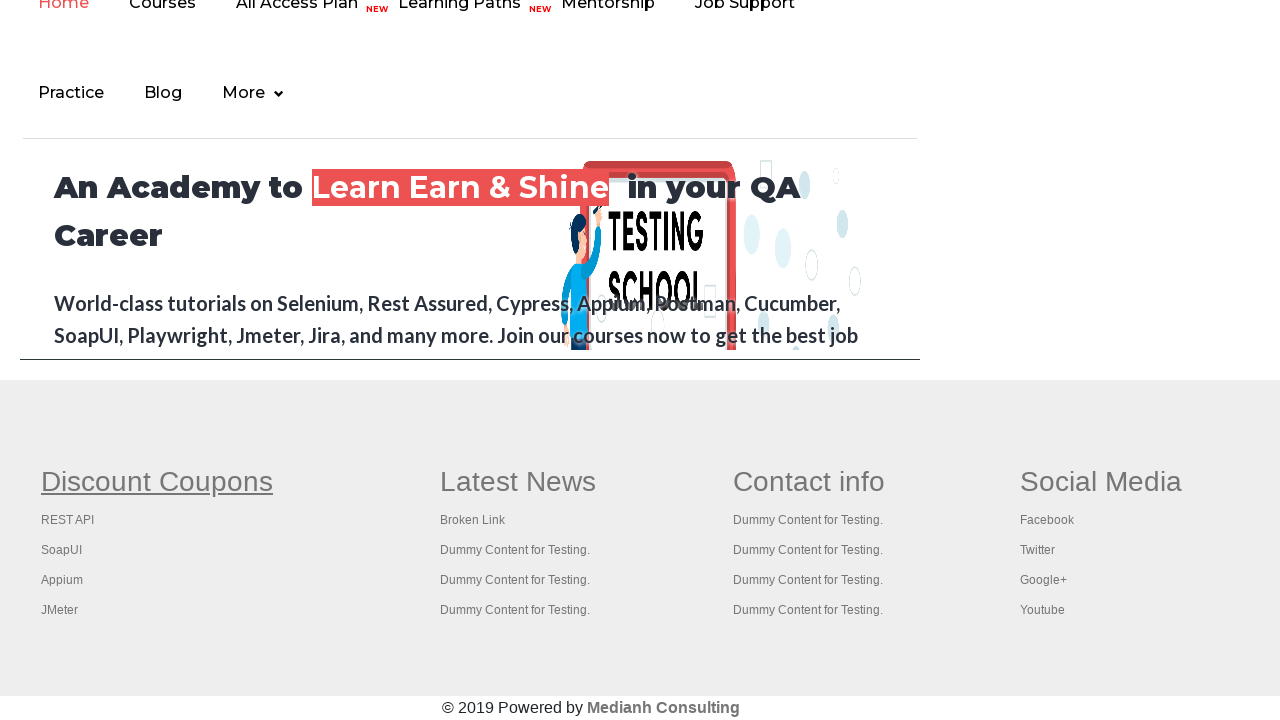

Located footer link #2 in first column
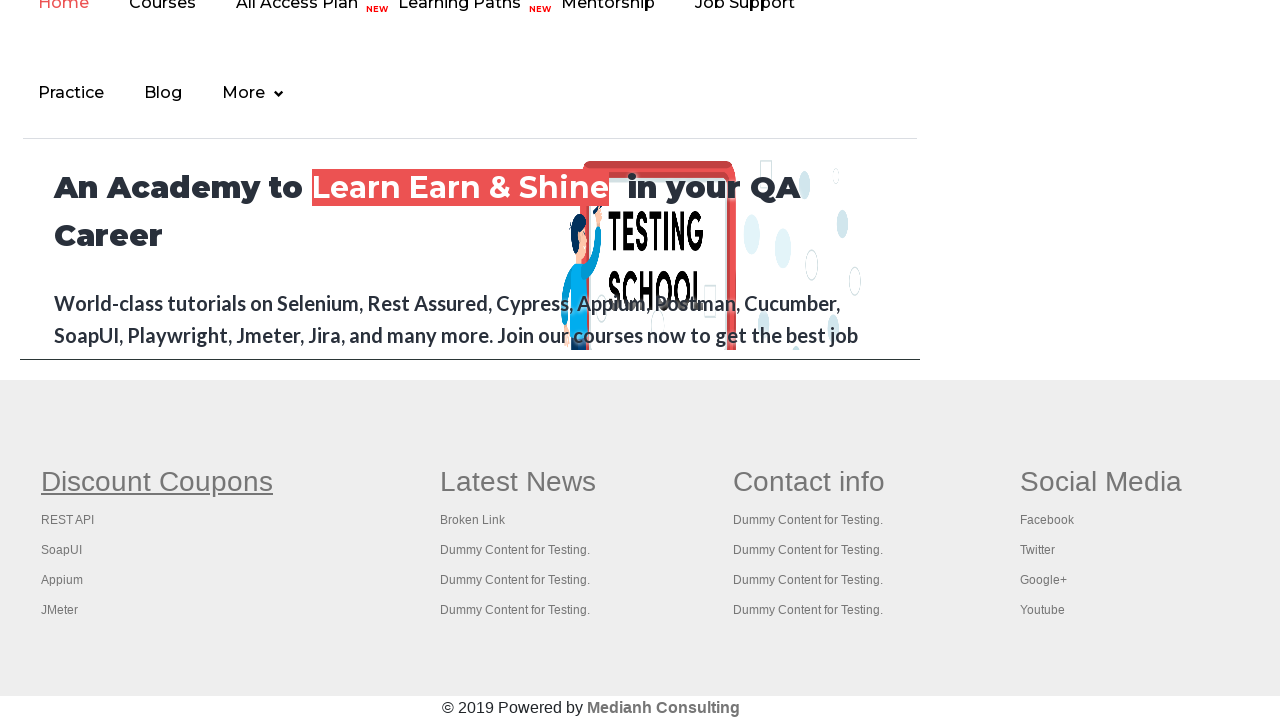

Opened footer link #2 in new tab using Ctrl+Click at (68, 520) on div#gf-BIG >> xpath=//table/tbody/tr/td[1]/ul >> a >> nth=1
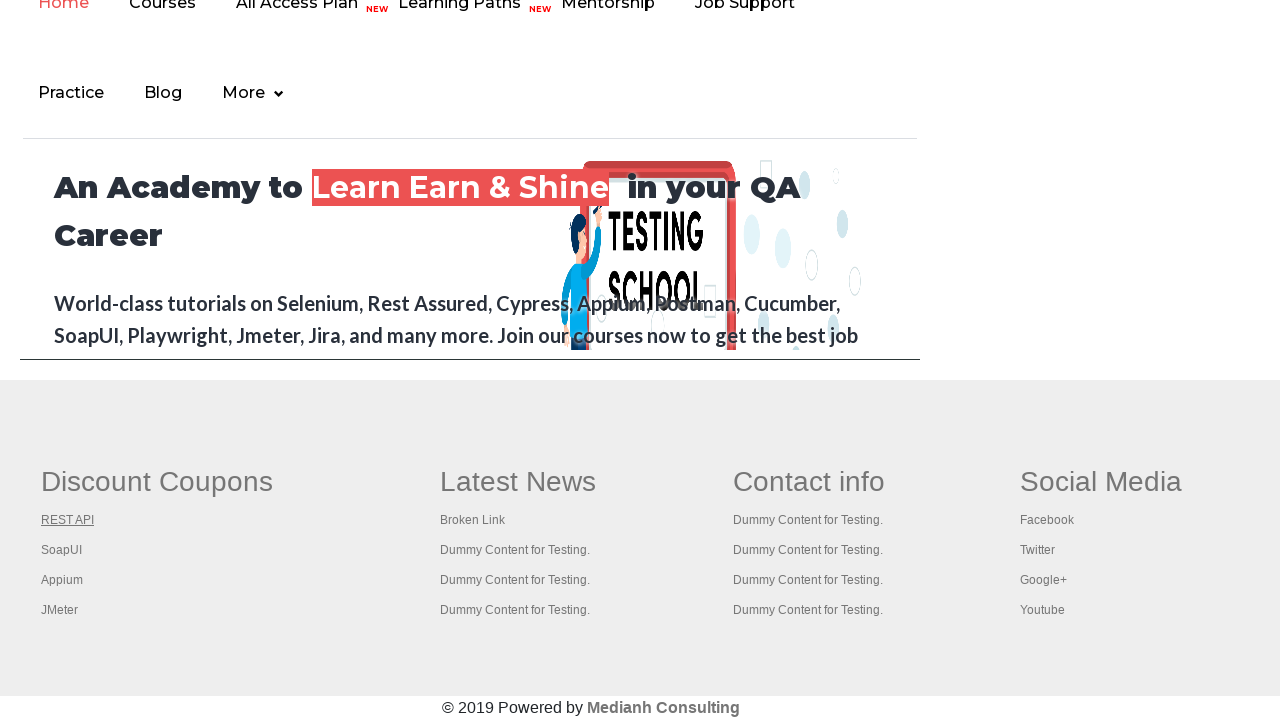

New tab created for footer link #2
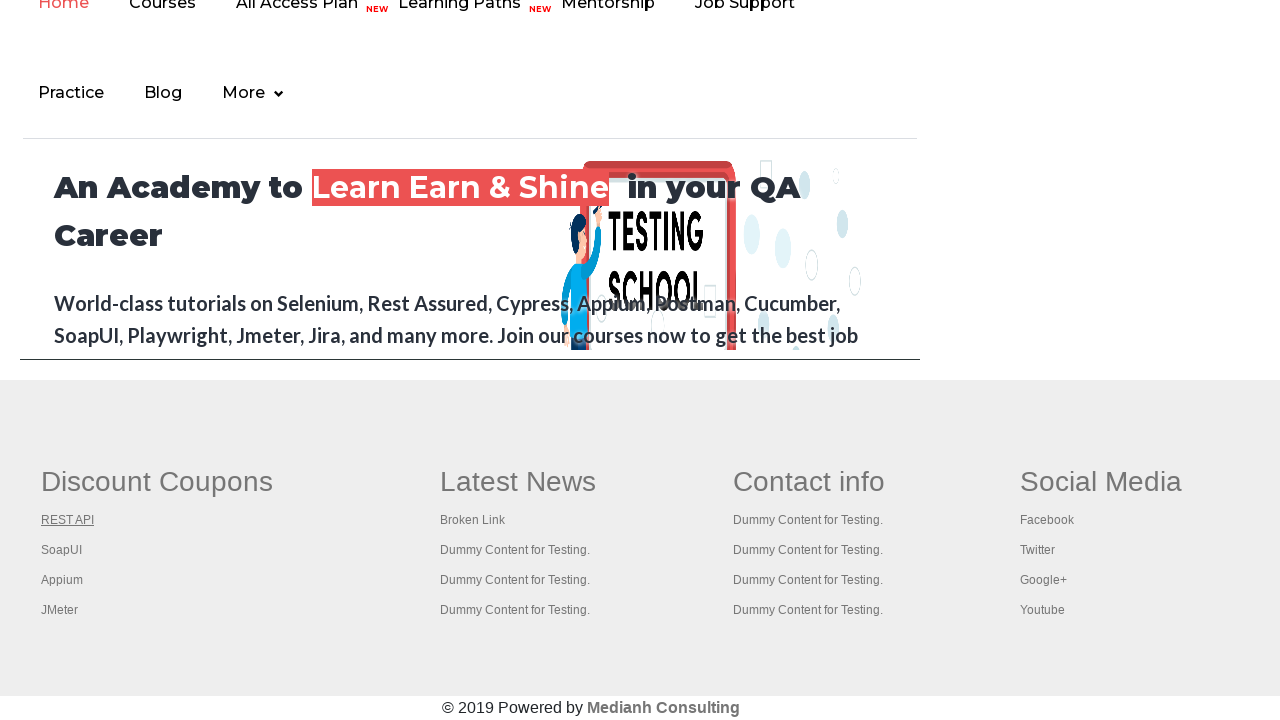

New page #2 finished loading
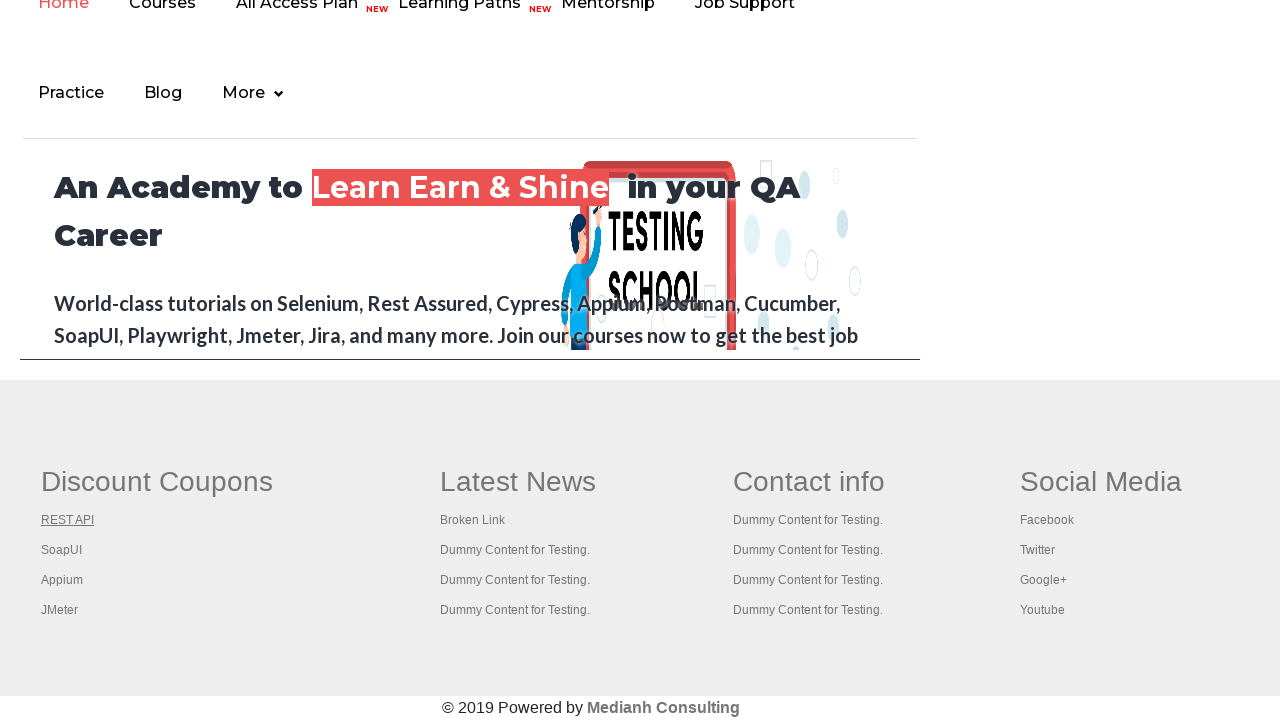

Located footer link #3 in first column
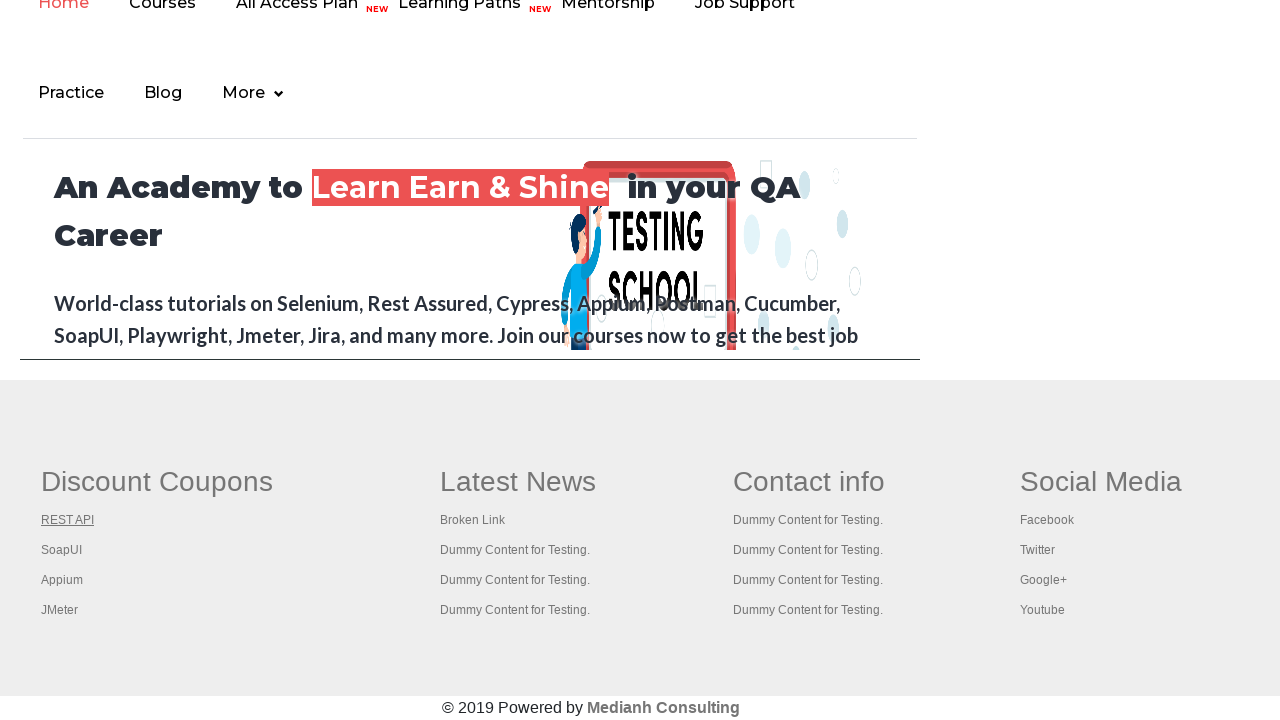

Opened footer link #3 in new tab using Ctrl+Click at (62, 550) on div#gf-BIG >> xpath=//table/tbody/tr/td[1]/ul >> a >> nth=2
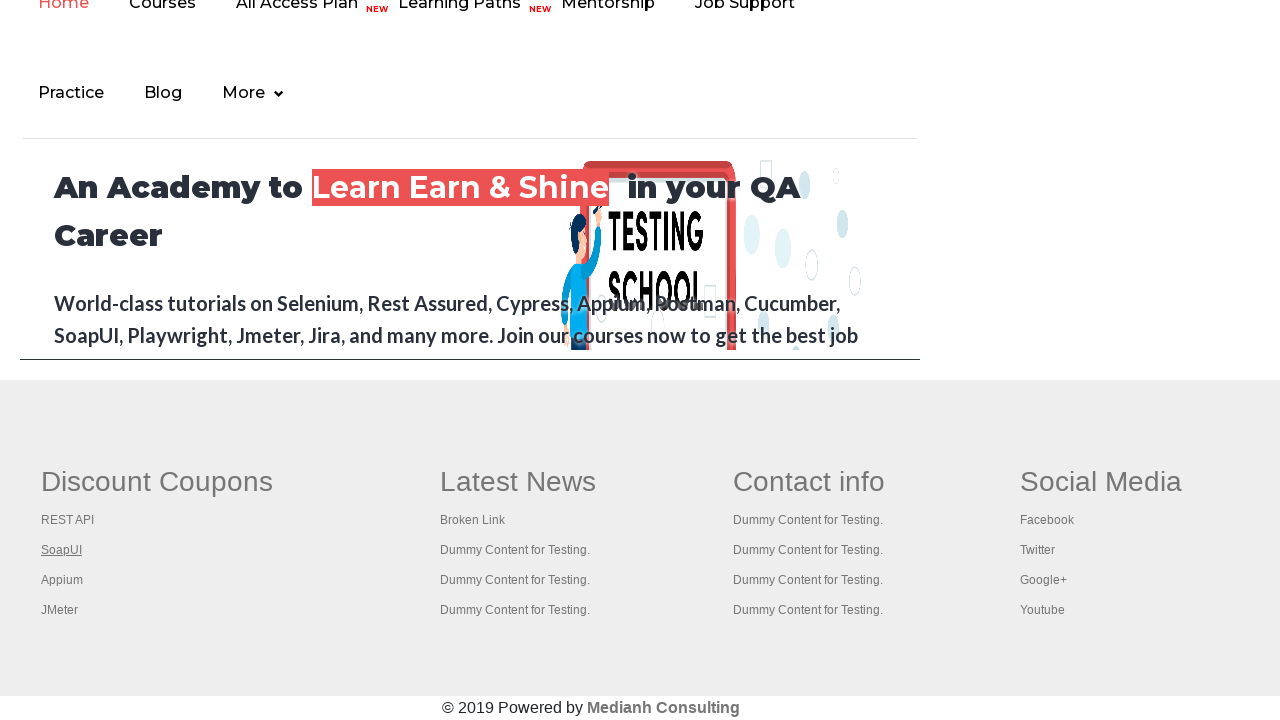

New tab created for footer link #3
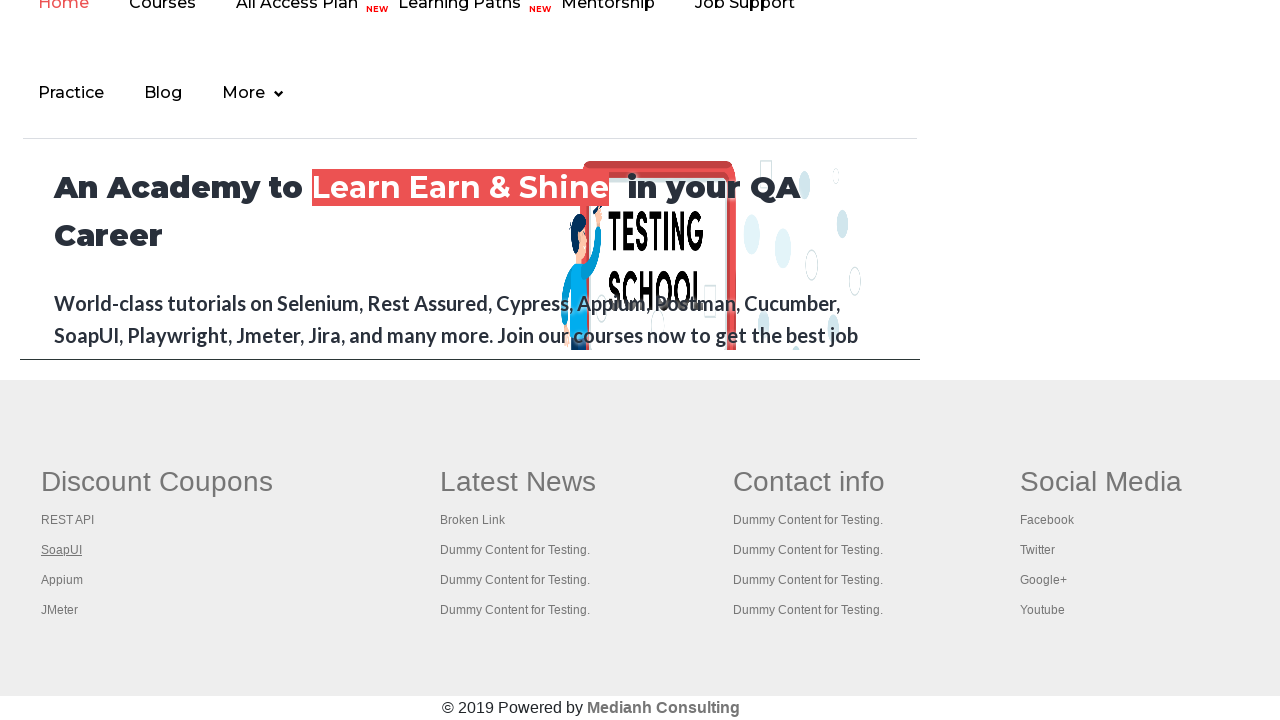

New page #3 finished loading
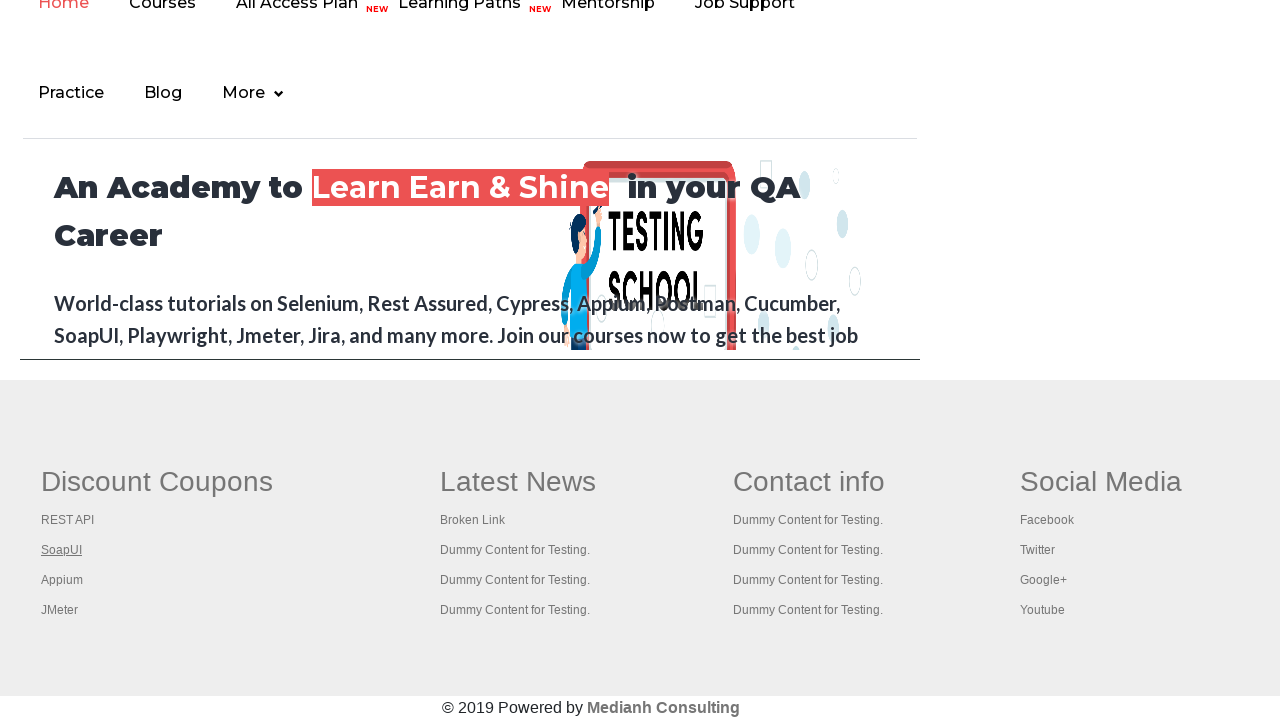

Located footer link #4 in first column
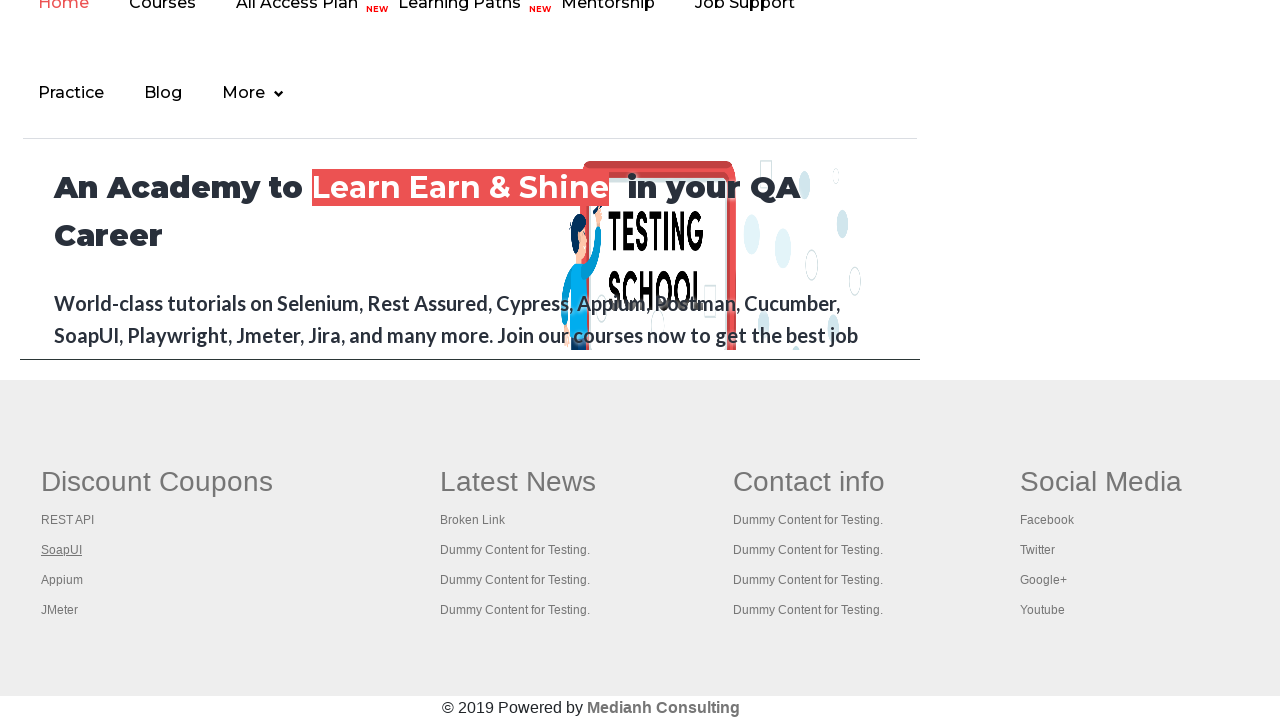

Opened footer link #4 in new tab using Ctrl+Click at (62, 580) on div#gf-BIG >> xpath=//table/tbody/tr/td[1]/ul >> a >> nth=3
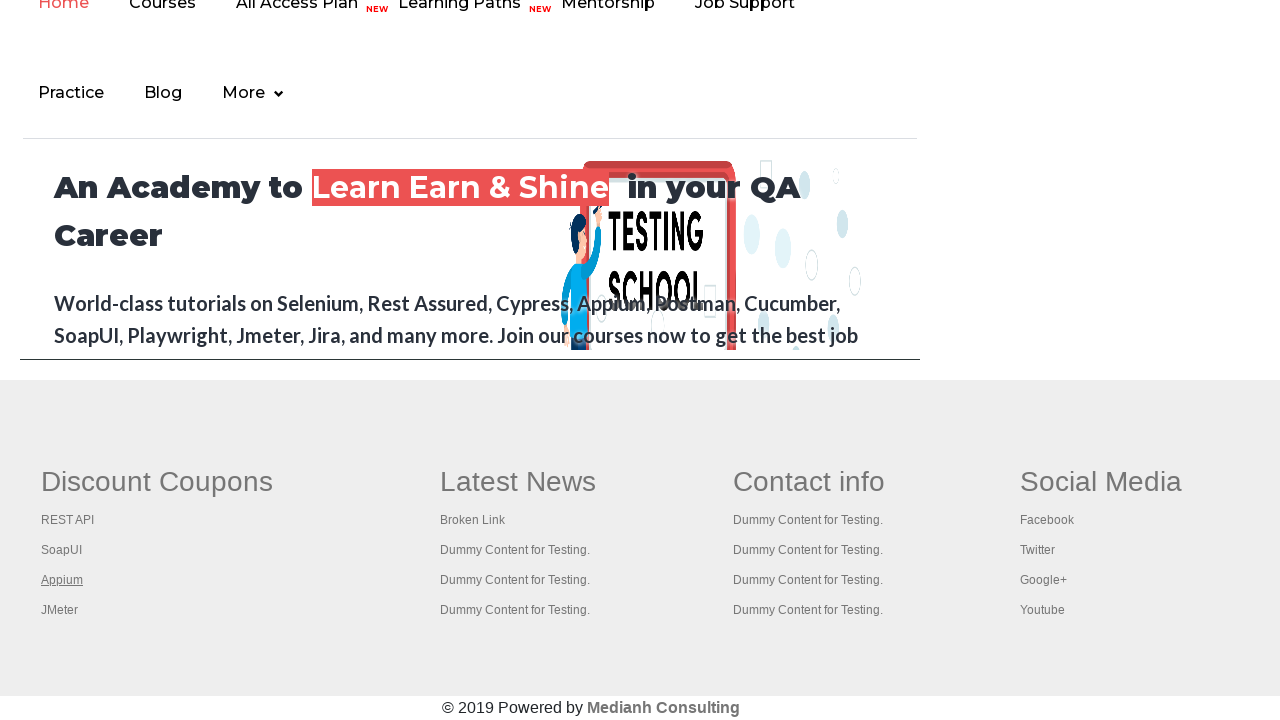

New tab created for footer link #4
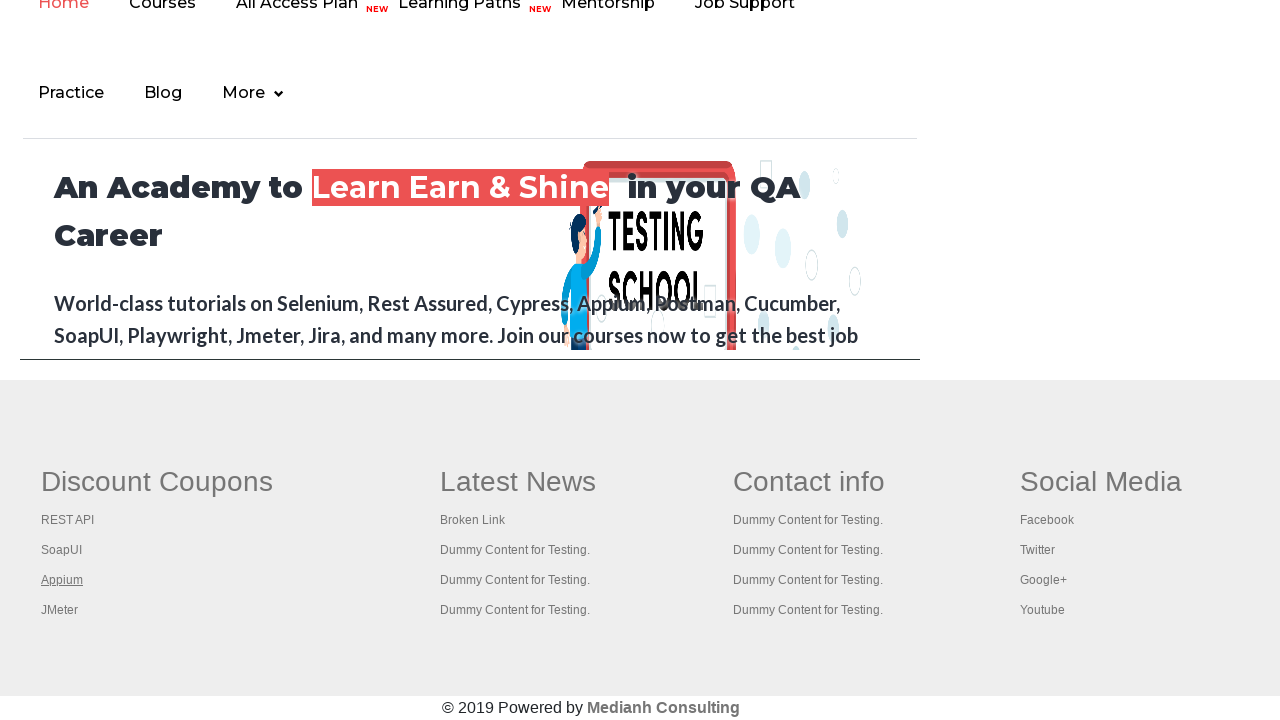

New page #4 finished loading
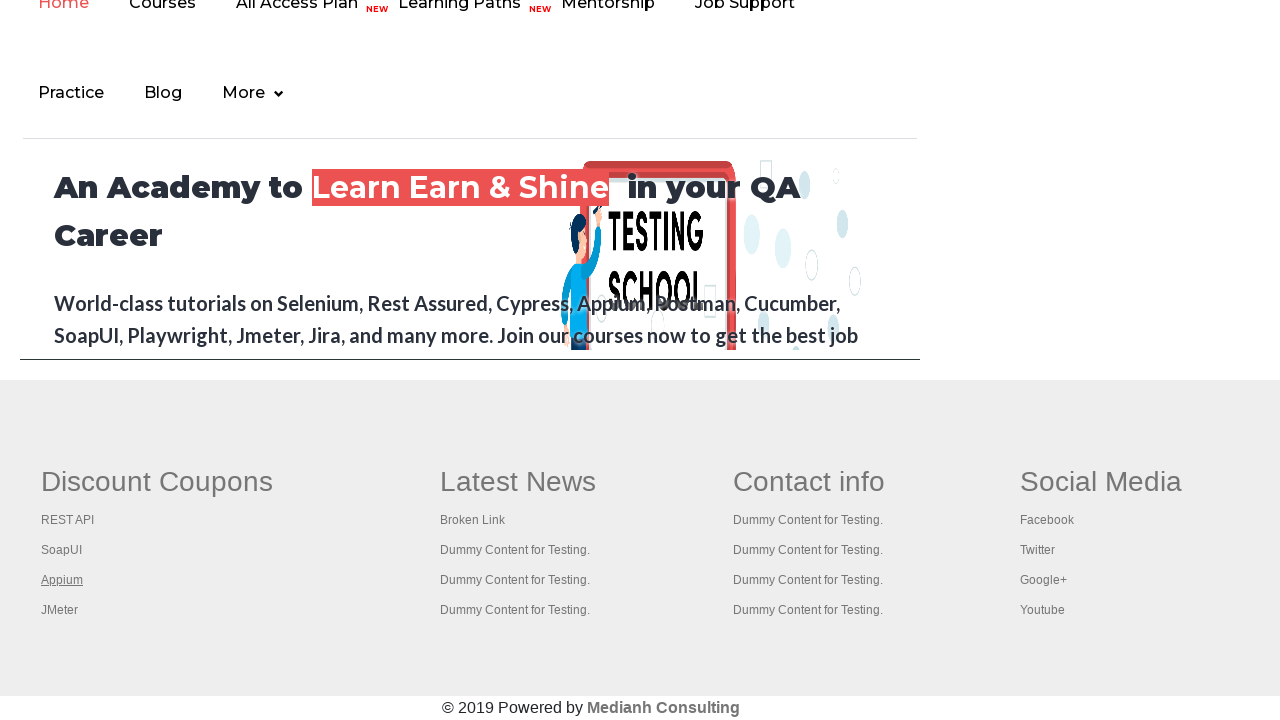

Located footer link #5 in first column
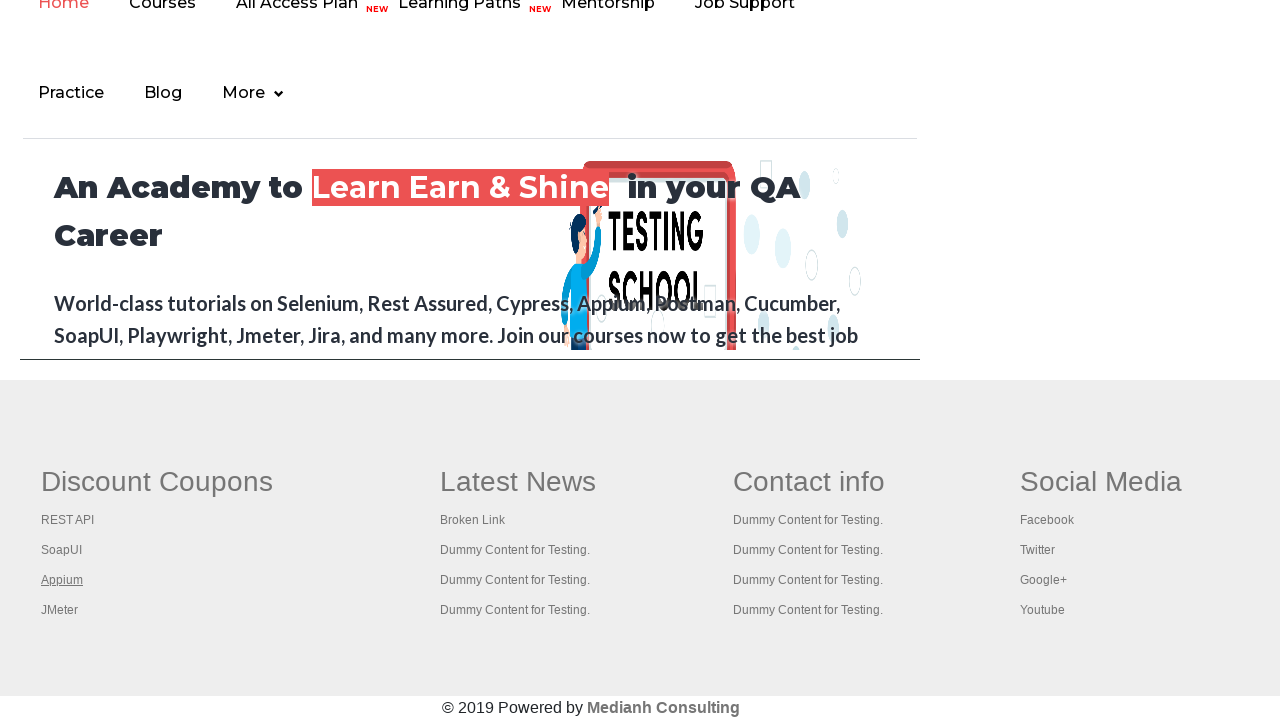

Opened footer link #5 in new tab using Ctrl+Click at (60, 610) on div#gf-BIG >> xpath=//table/tbody/tr/td[1]/ul >> a >> nth=4
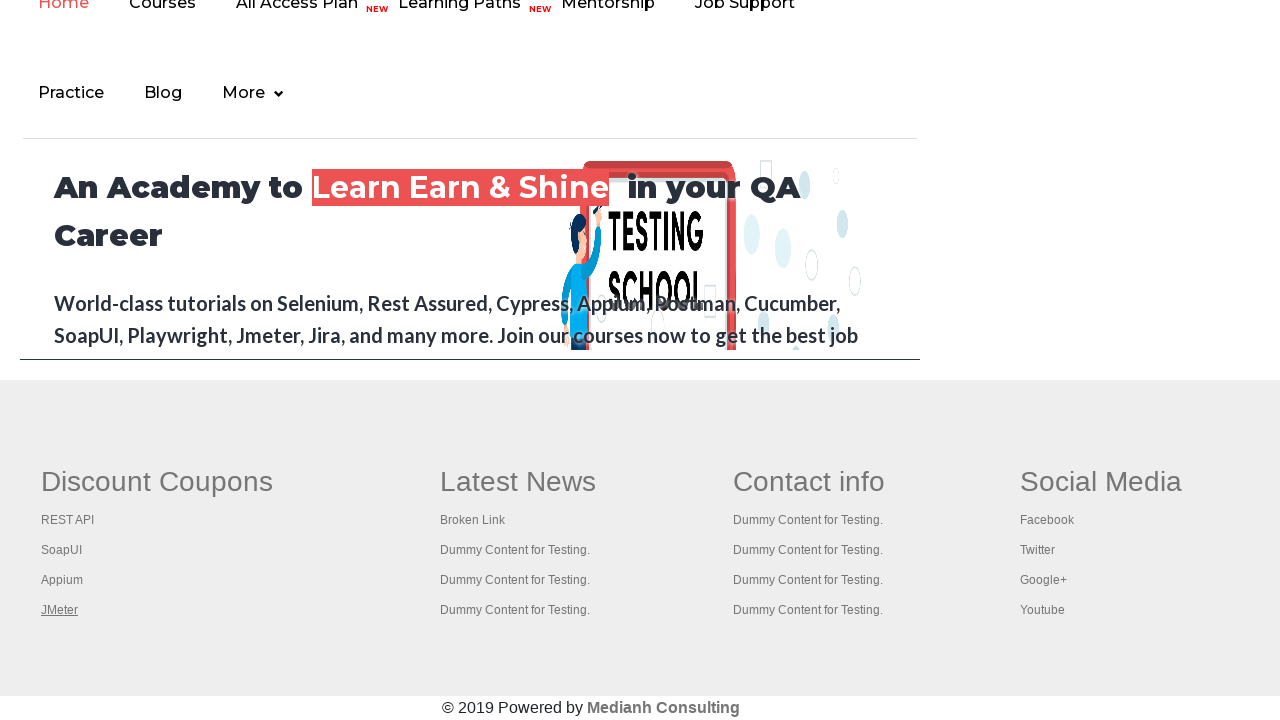

New tab created for footer link #5
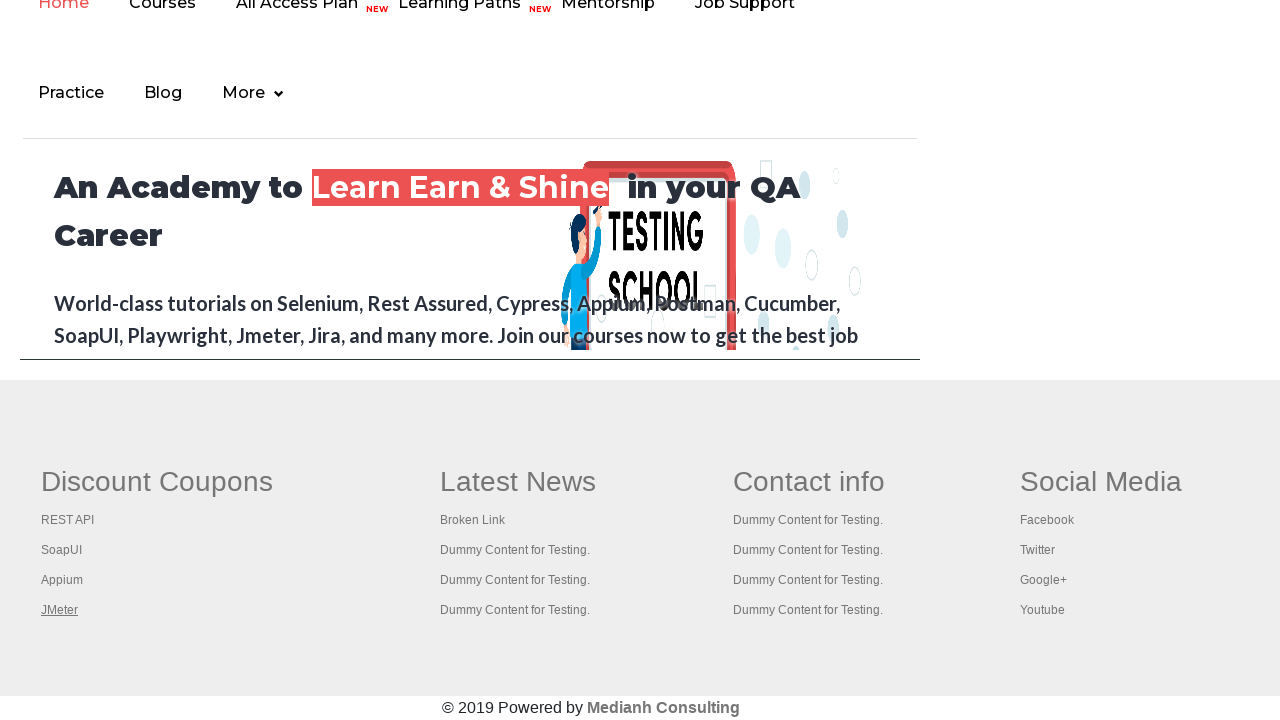

New page #5 finished loading
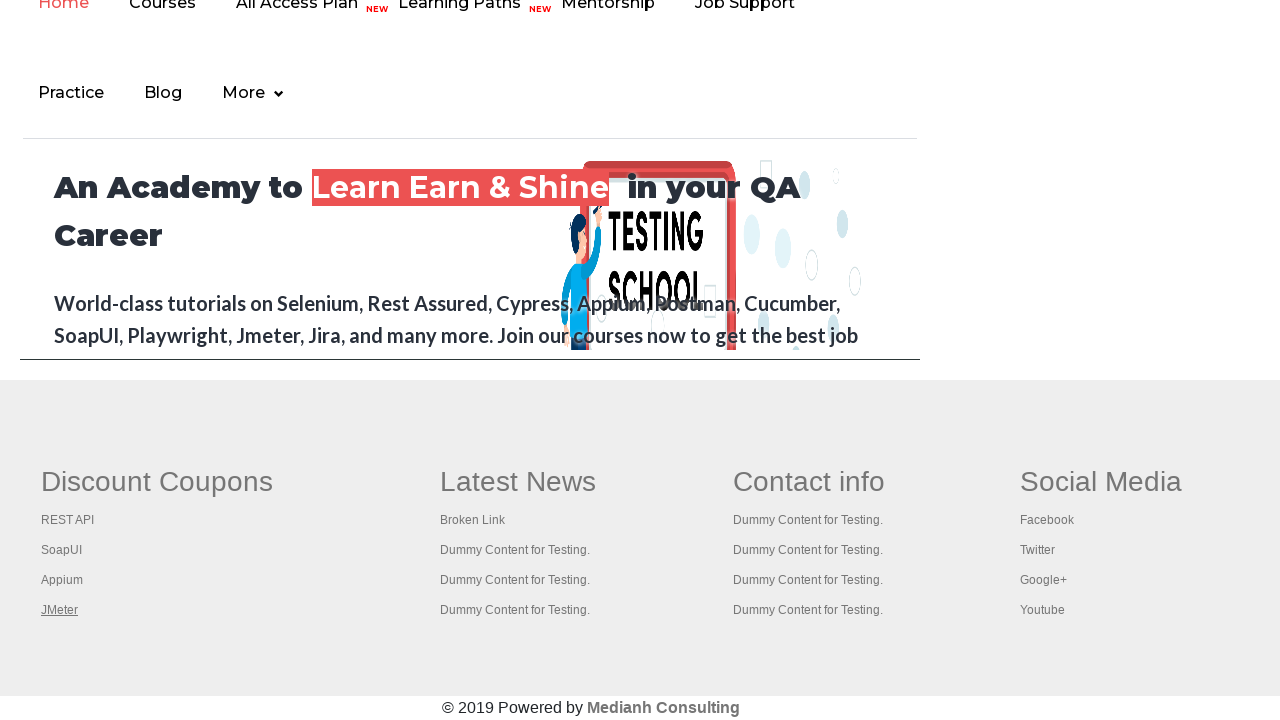

Switched to tab with title: 'Practice Page'
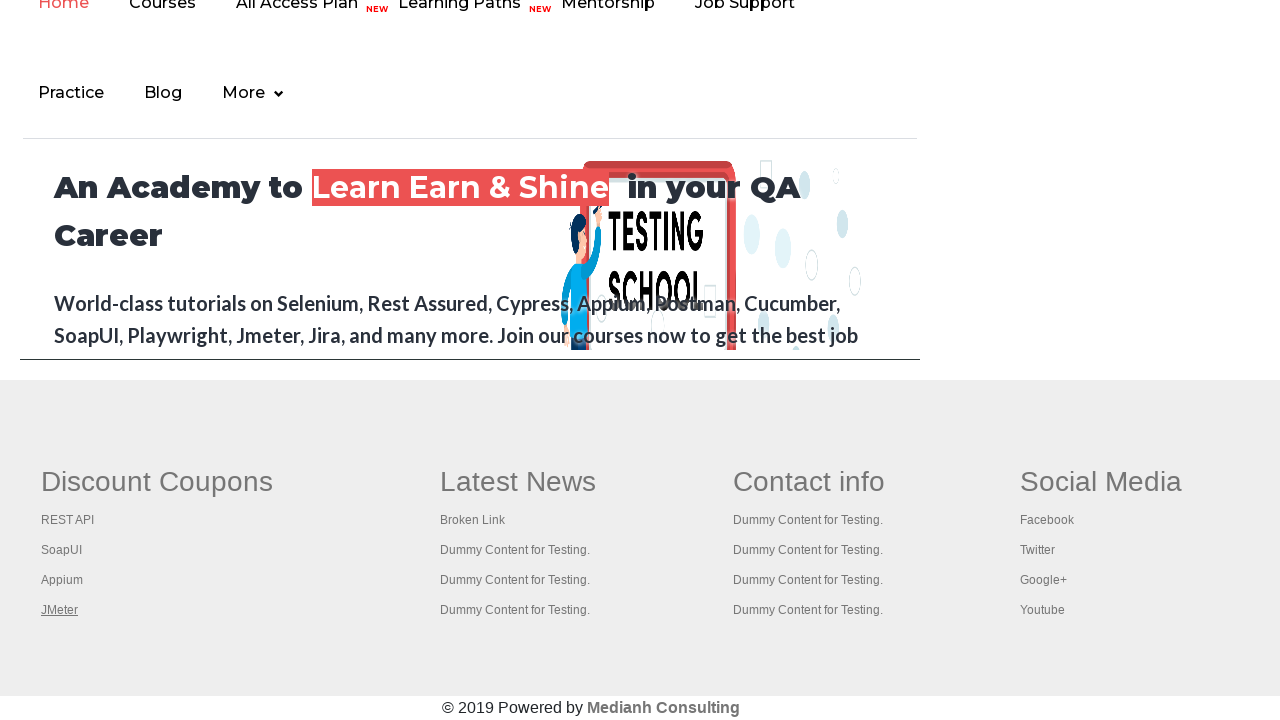

Switched to tab with title: 'Practice Page'
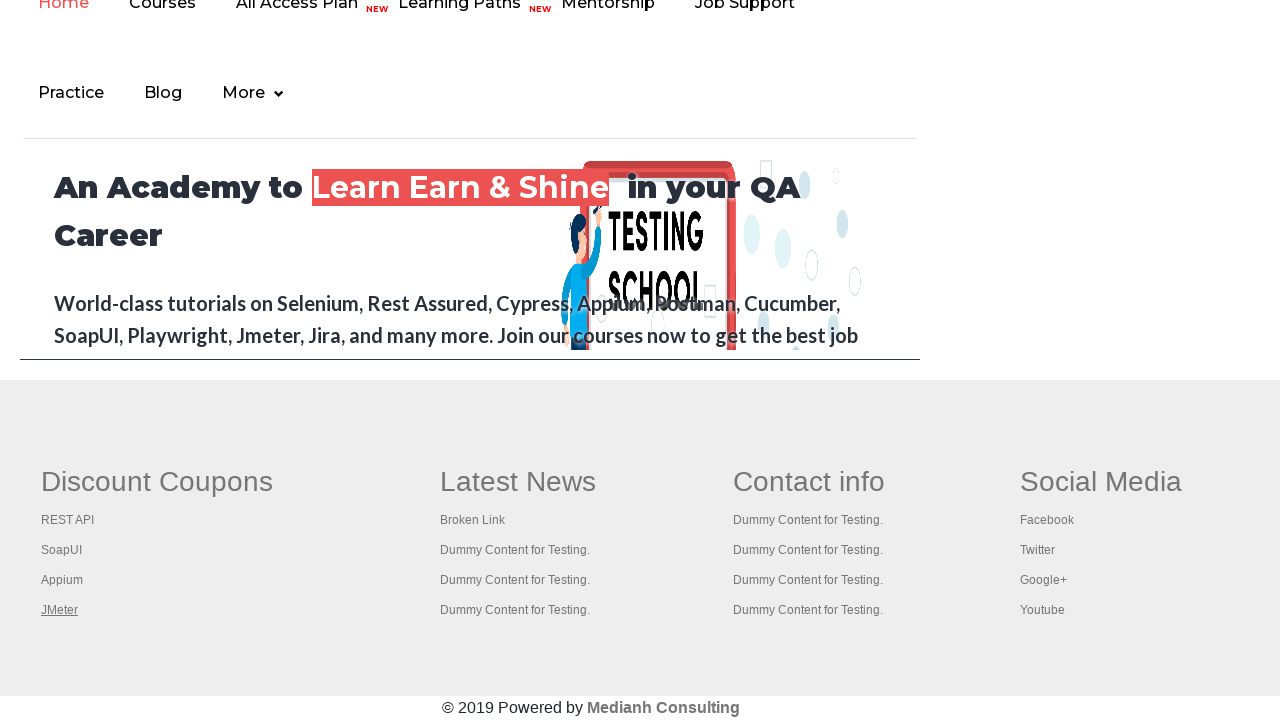

Switched to tab with title: 'REST API Tutorial'
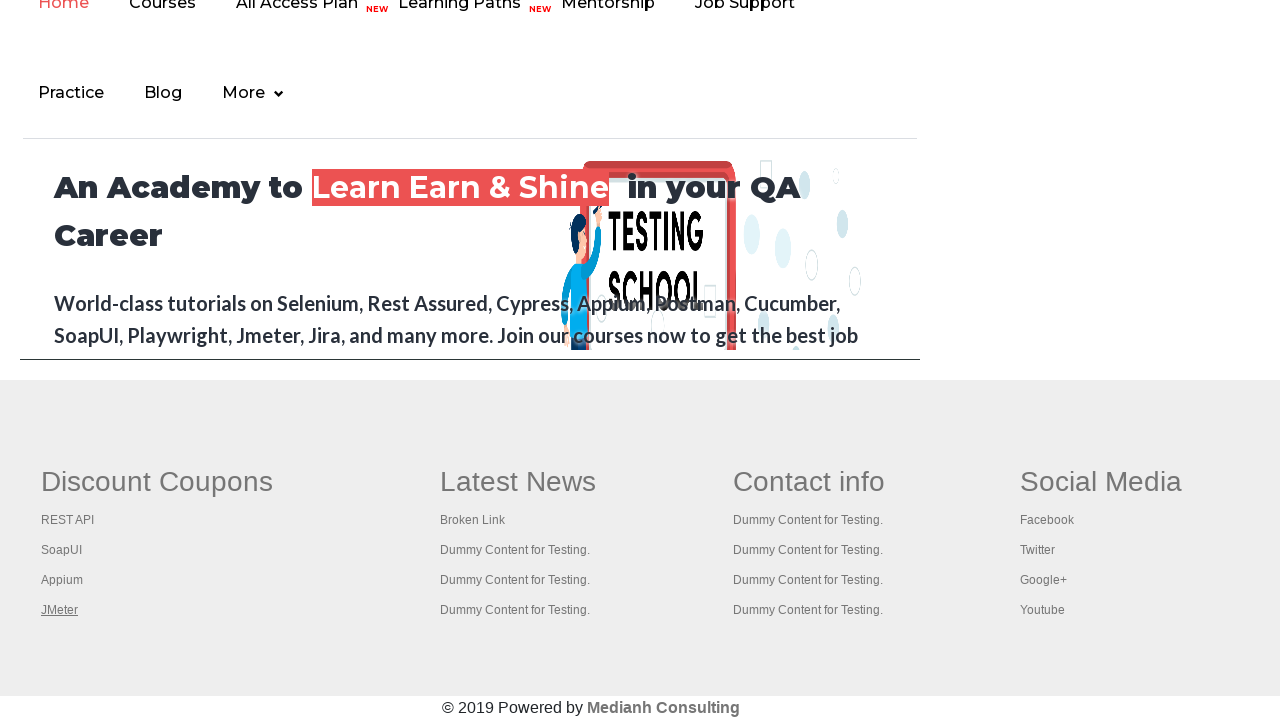

Switched to tab with title: 'The World’s Most Popular API Testing Tool | SoapUI'
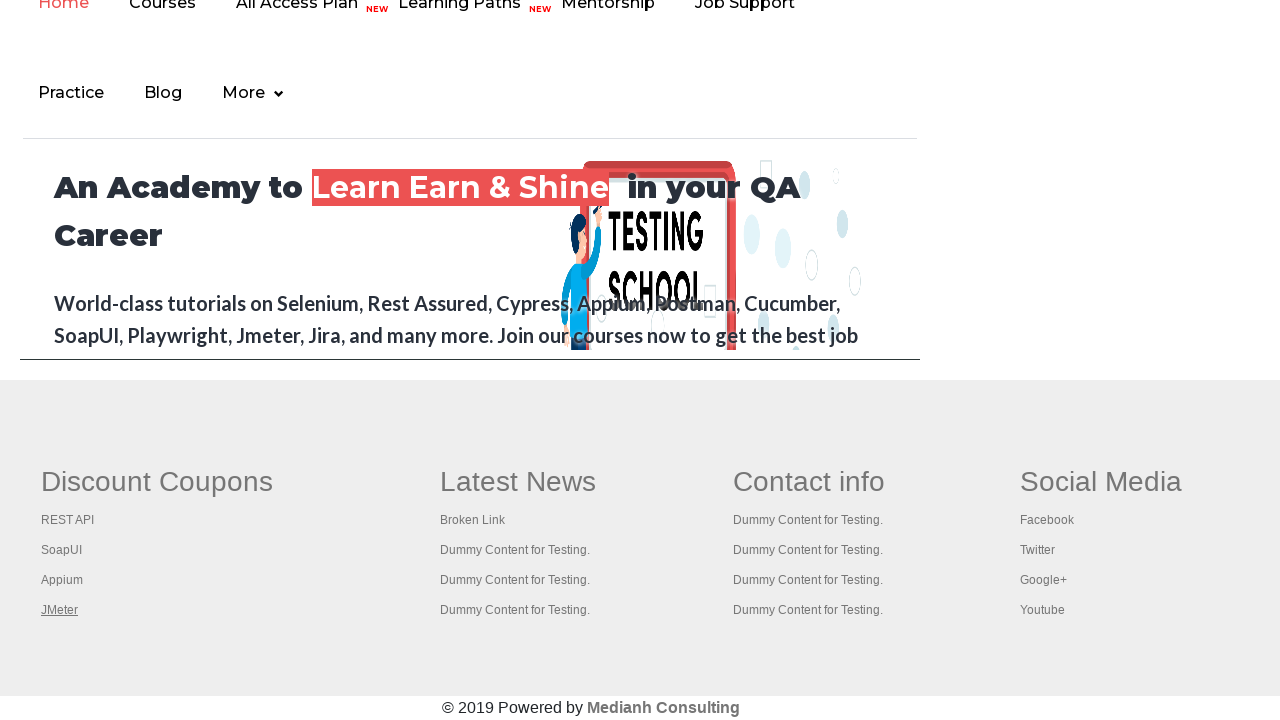

Switched to tab with title: 'Appium tutorial for Mobile Apps testing | RahulShetty Academy | Rahul'
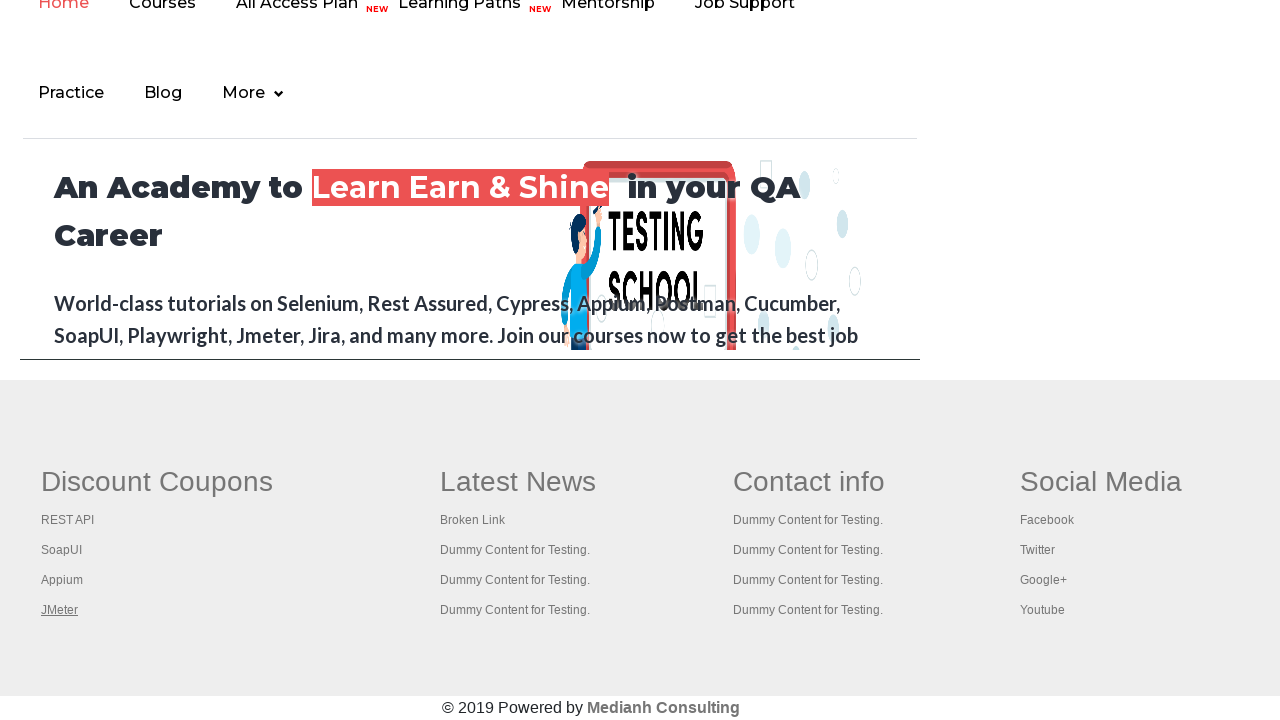

Switched to tab with title: 'Apache JMeter - Apache JMeter™'
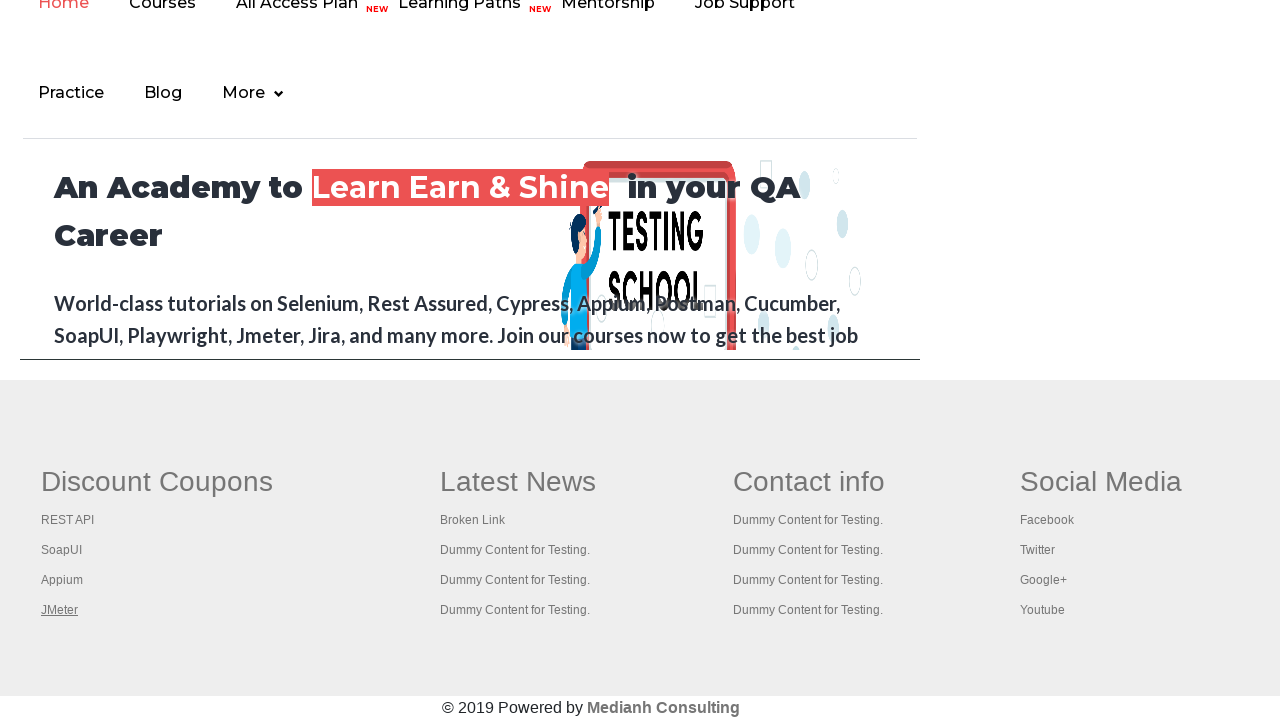

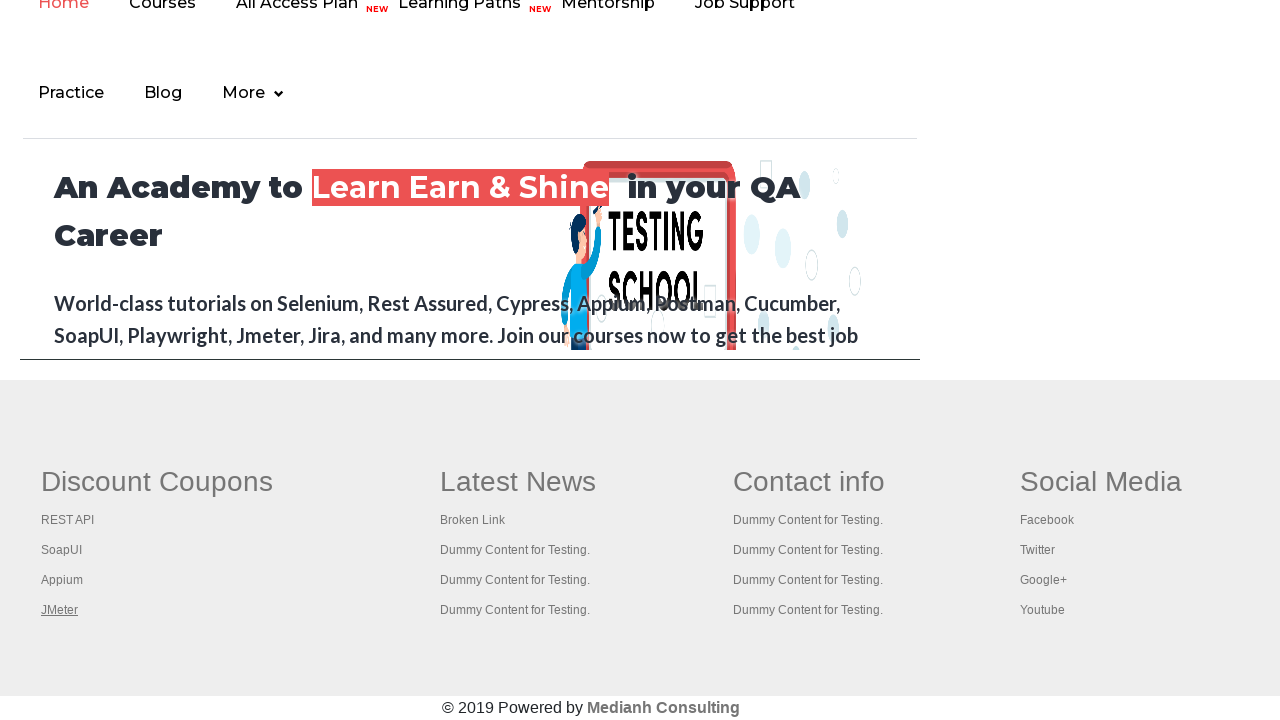